Tests that the complete all checkbox updates state when individual items are completed or cleared

Starting URL: https://demo.playwright.dev/todomvc

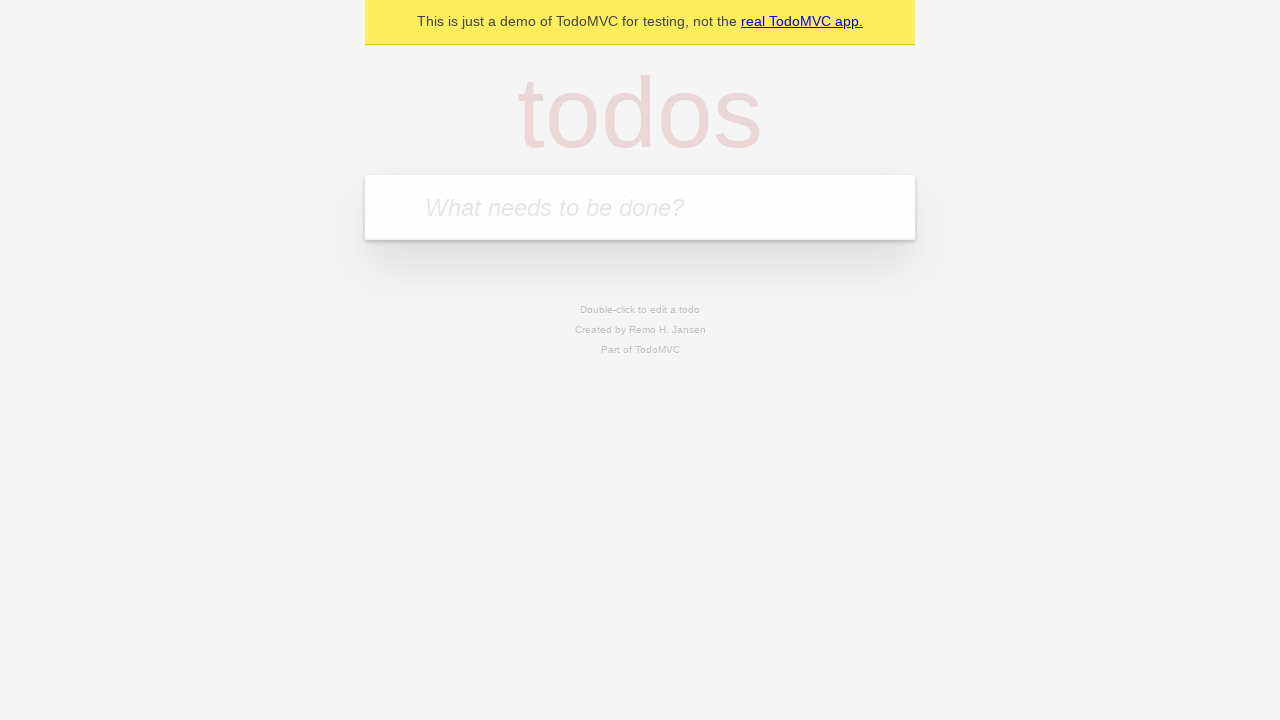

Filled input field with 'buy some cheese' on internal:attr=[placeholder="What needs to be done?"i]
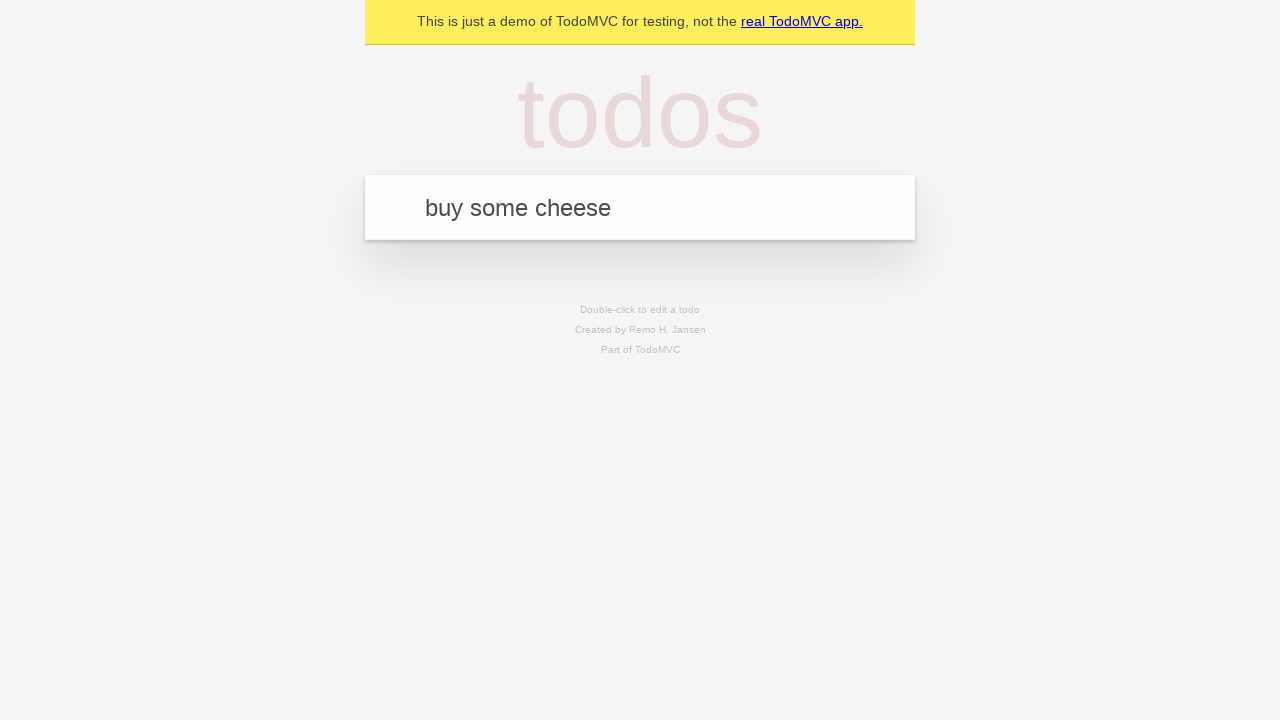

Pressed Enter to create first todo on internal:attr=[placeholder="What needs to be done?"i]
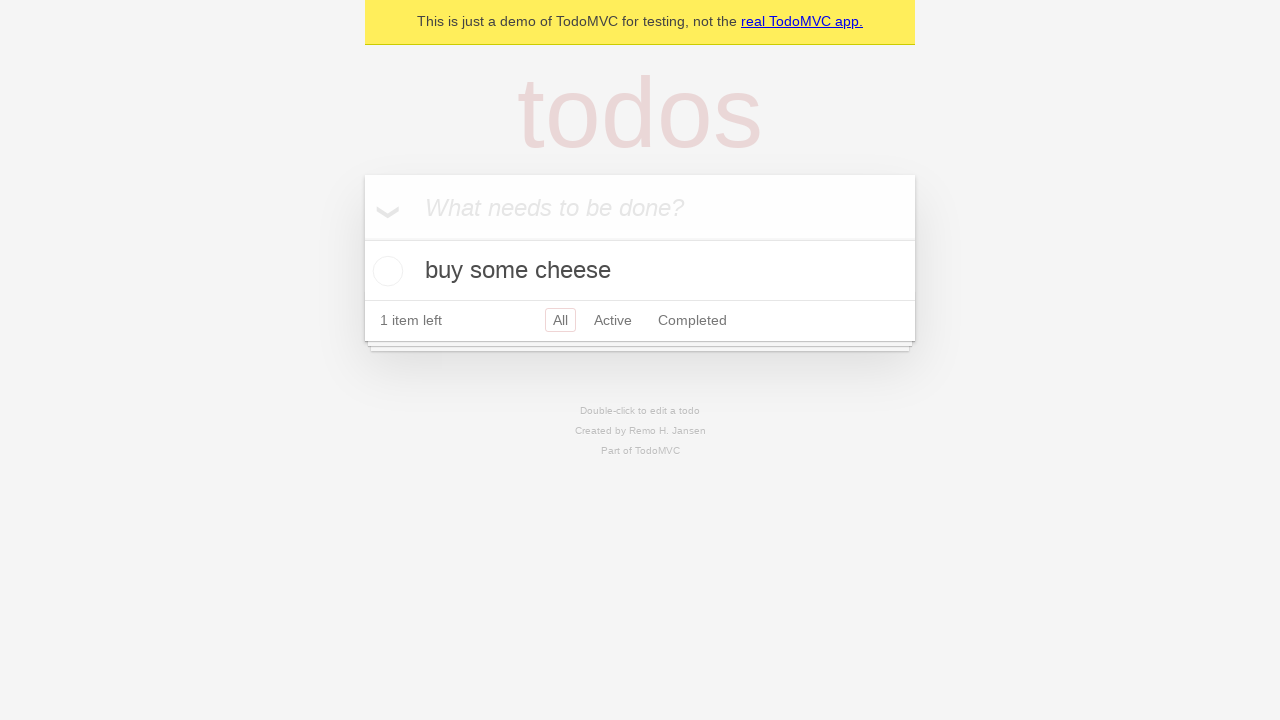

Filled input field with 'feed the cat' on internal:attr=[placeholder="What needs to be done?"i]
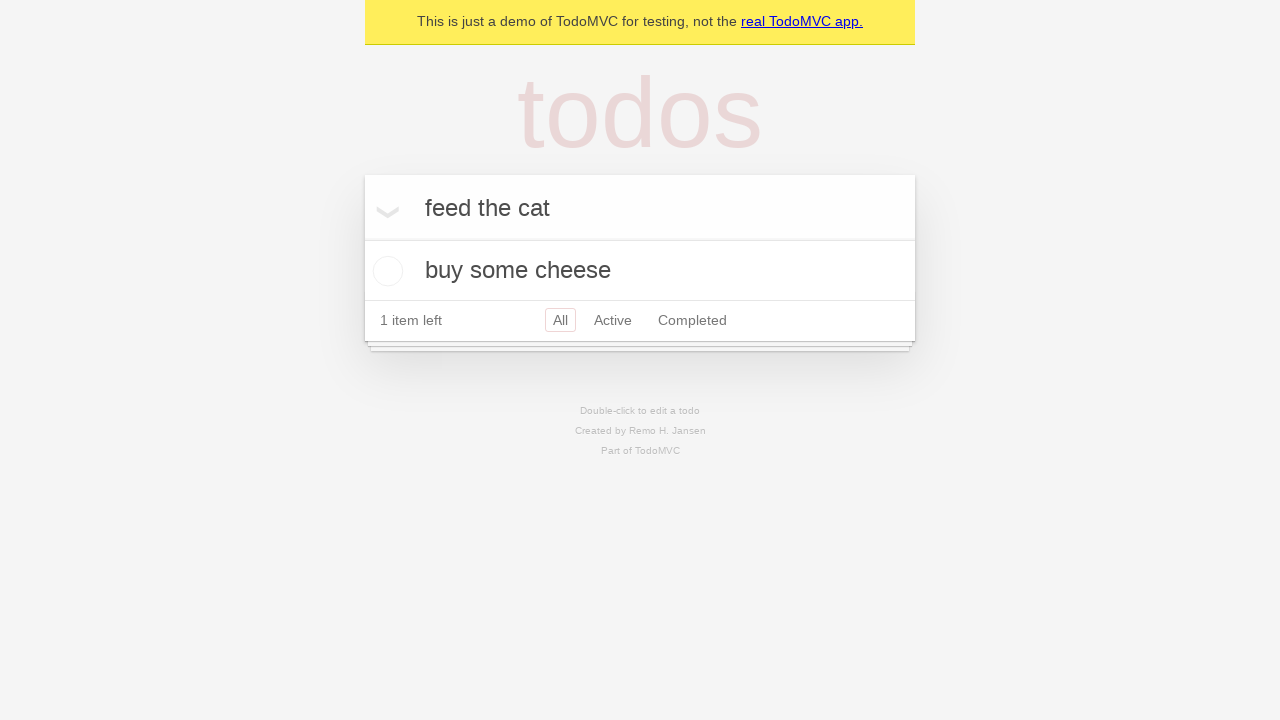

Pressed Enter to create second todo on internal:attr=[placeholder="What needs to be done?"i]
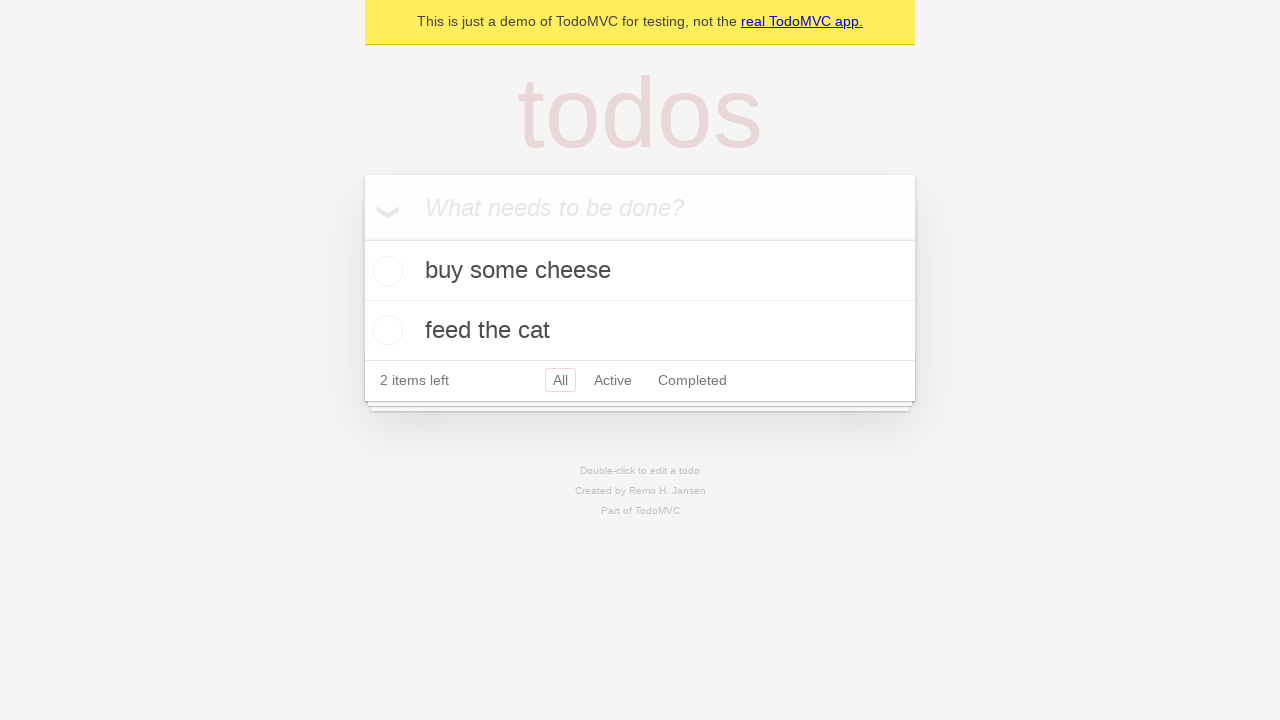

Filled input field with 'book a doctors appointment' on internal:attr=[placeholder="What needs to be done?"i]
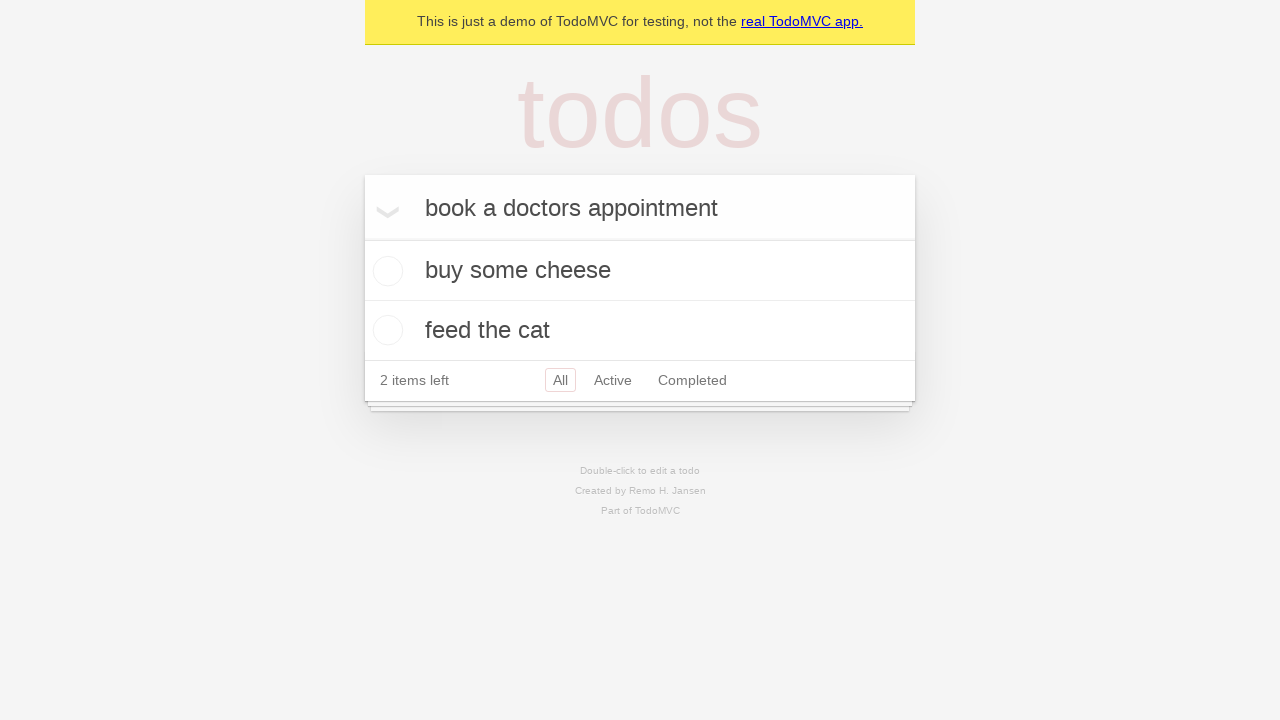

Pressed Enter to create third todo on internal:attr=[placeholder="What needs to be done?"i]
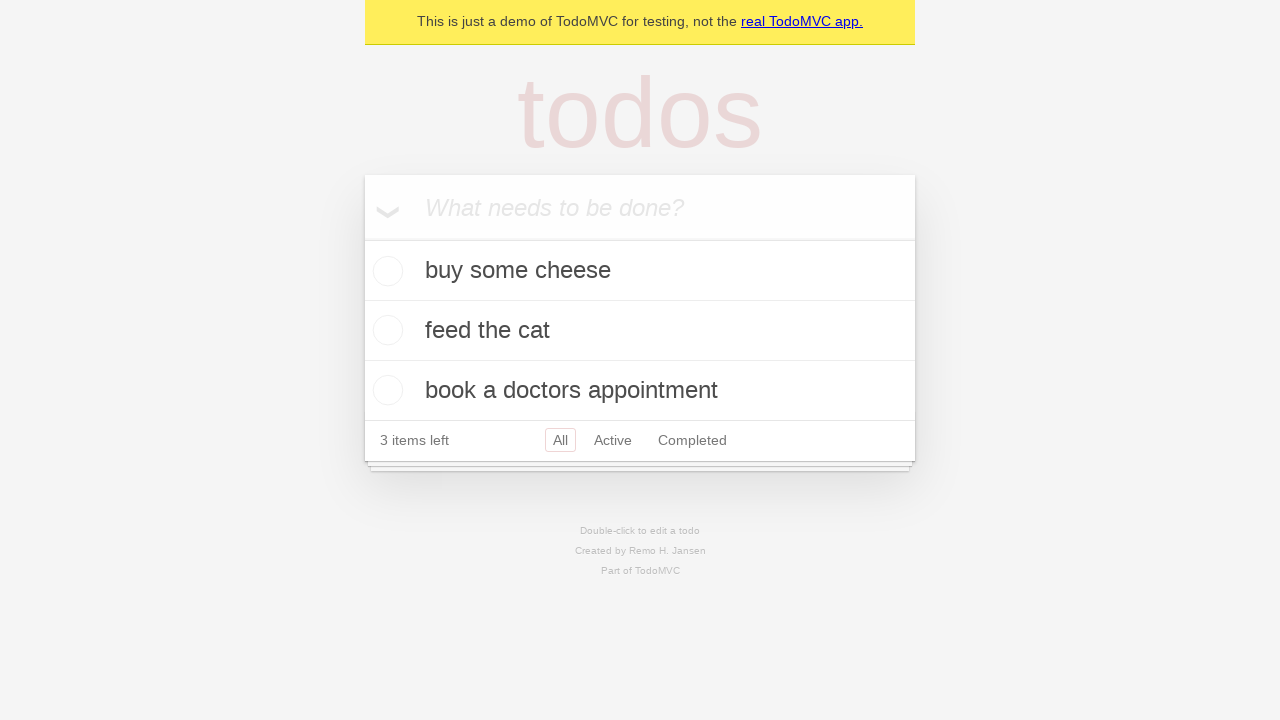

Waited for all three todos to be created
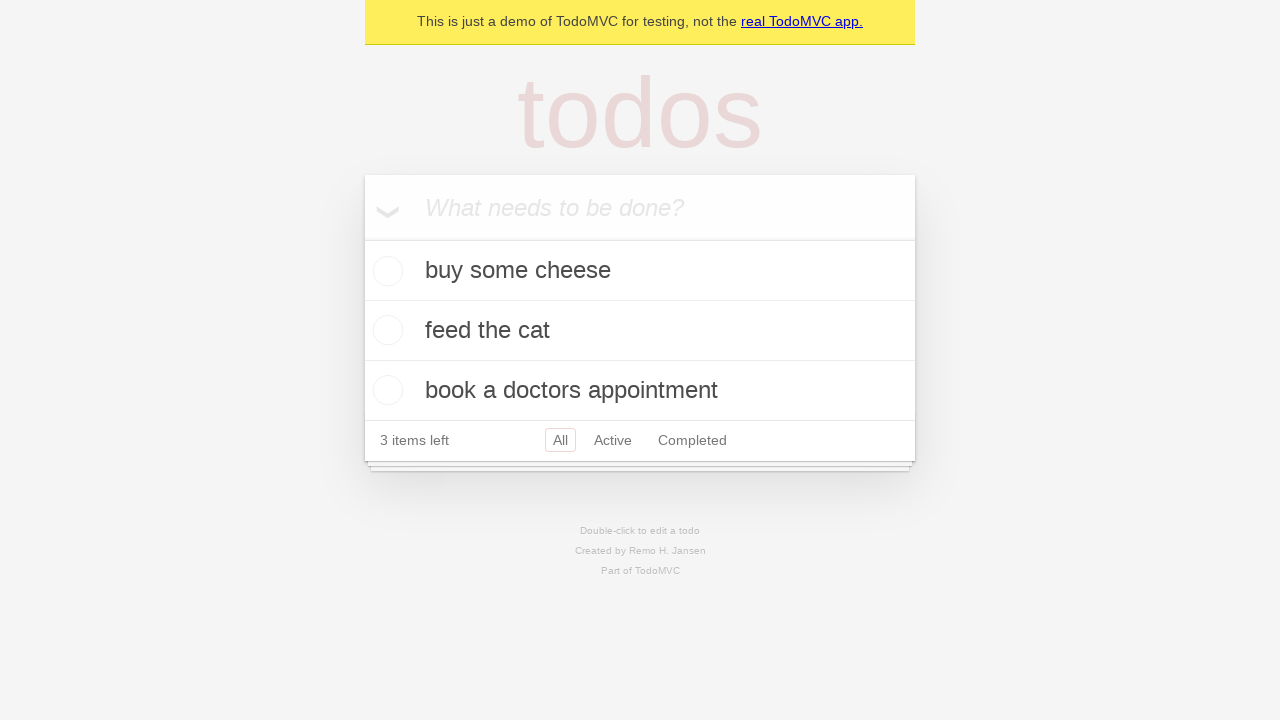

Clicked 'Mark all as complete' checkbox to check all todos at (362, 238) on internal:label="Mark all as complete"i
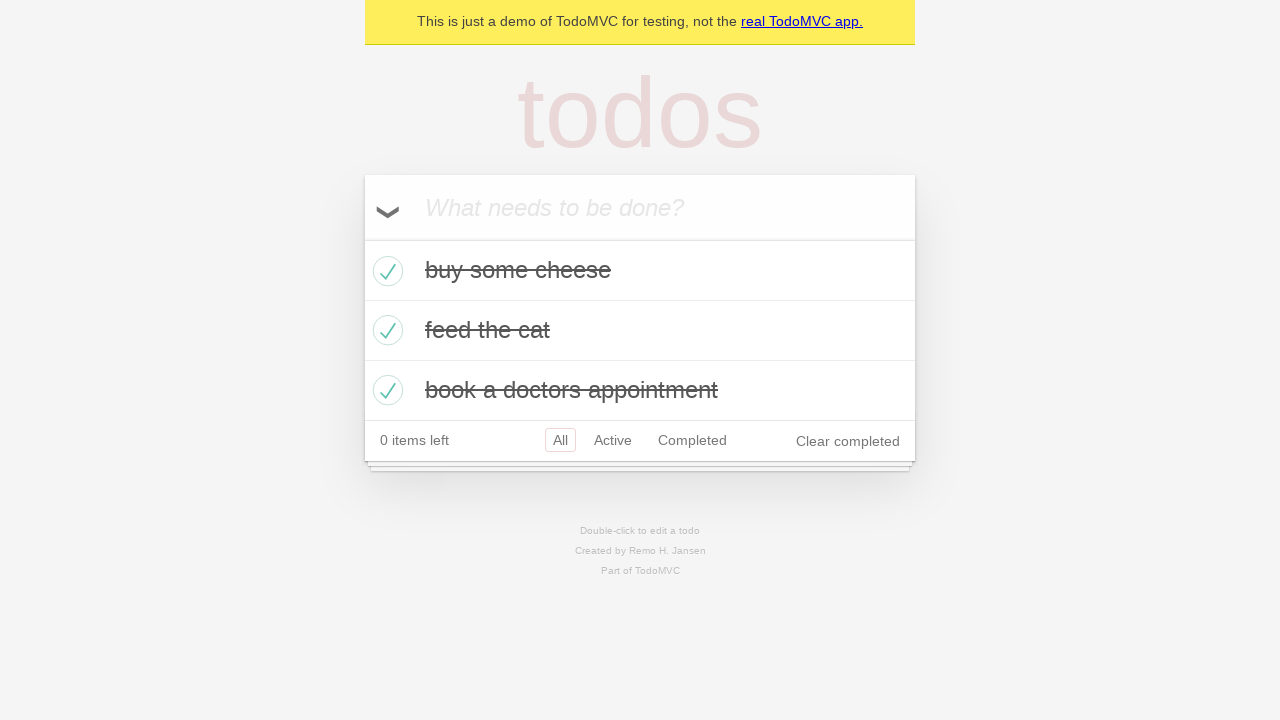

Unchecked the first todo item at (385, 271) on [data-testid='todo-item'] >> nth=0 >> internal:role=checkbox
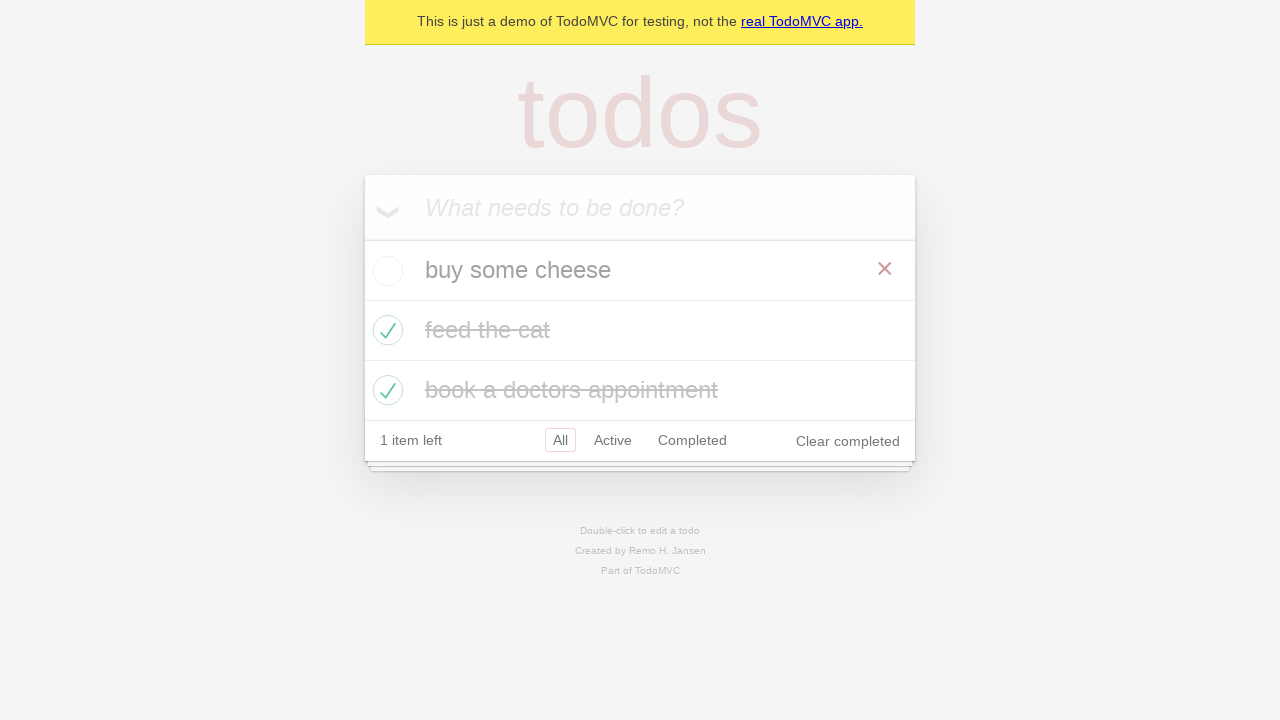

Checked the first todo item again at (385, 271) on [data-testid='todo-item'] >> nth=0 >> internal:role=checkbox
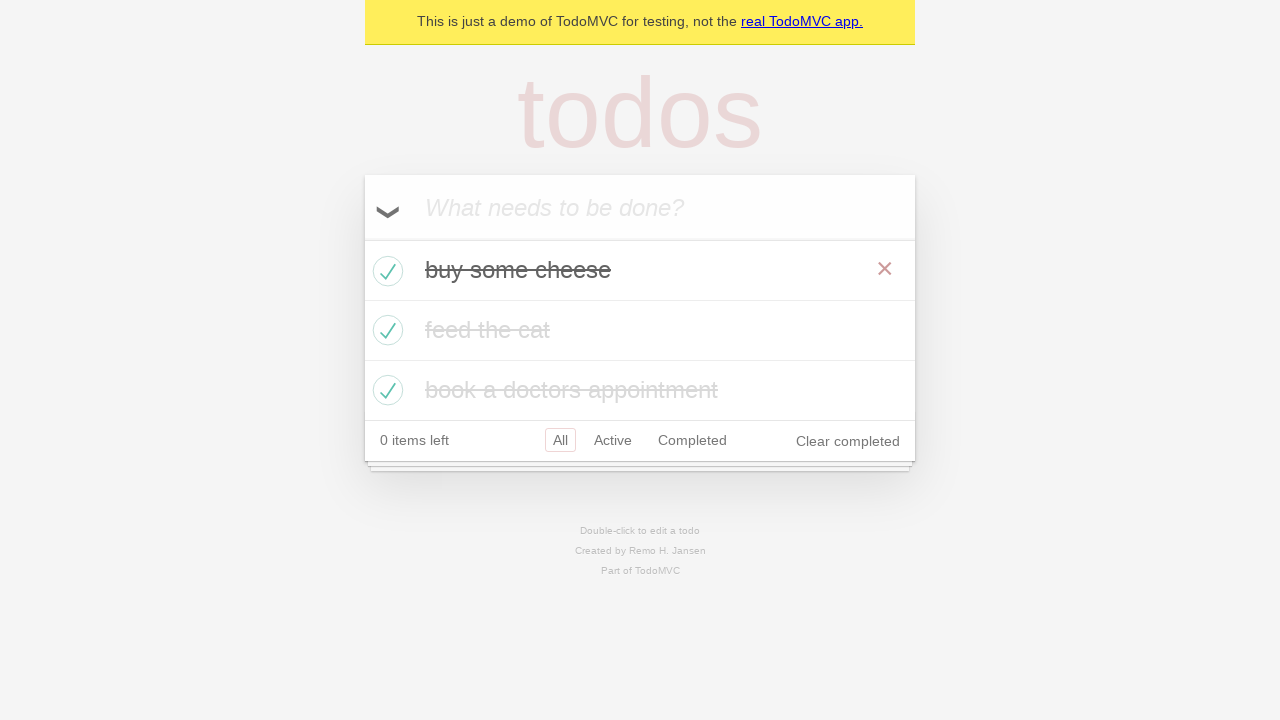

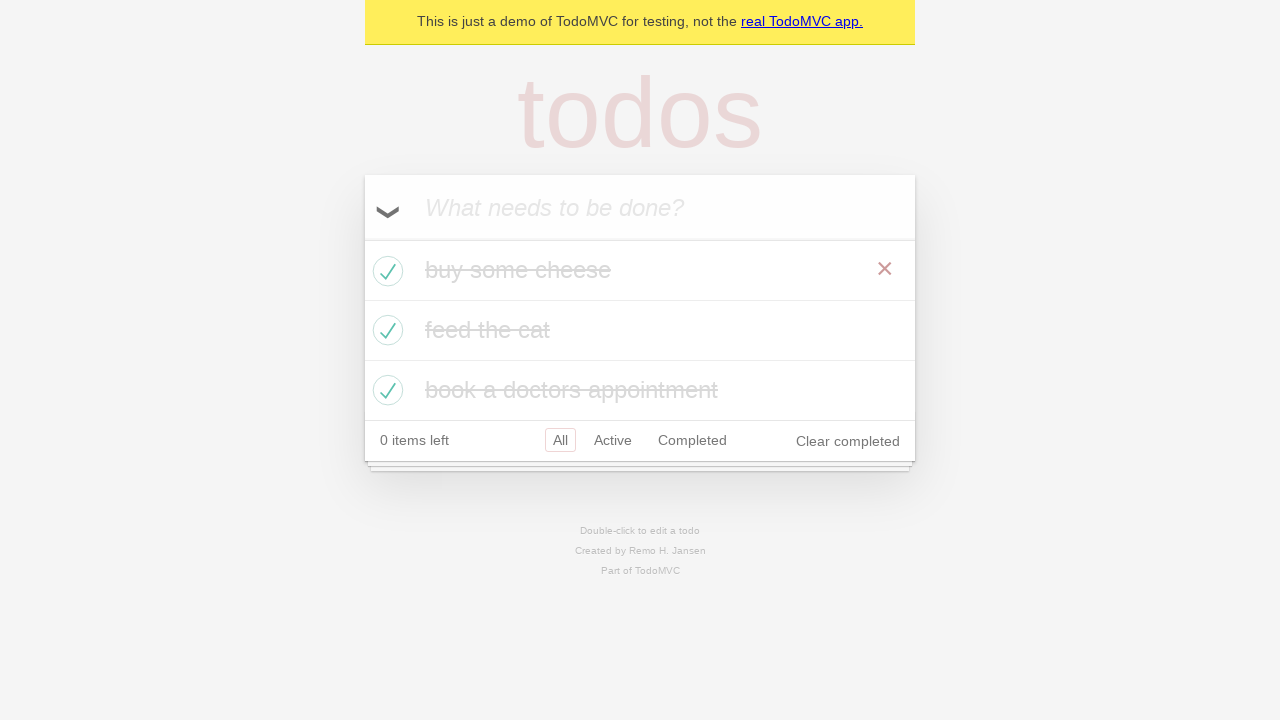